Tests JavaScript alert functionality by clicking alert buttons, verifying alert text appears, accepting/dismissing alerts, and confirming result messages

Starting URL: https://the-internet.herokuapp.com/javascript_alerts

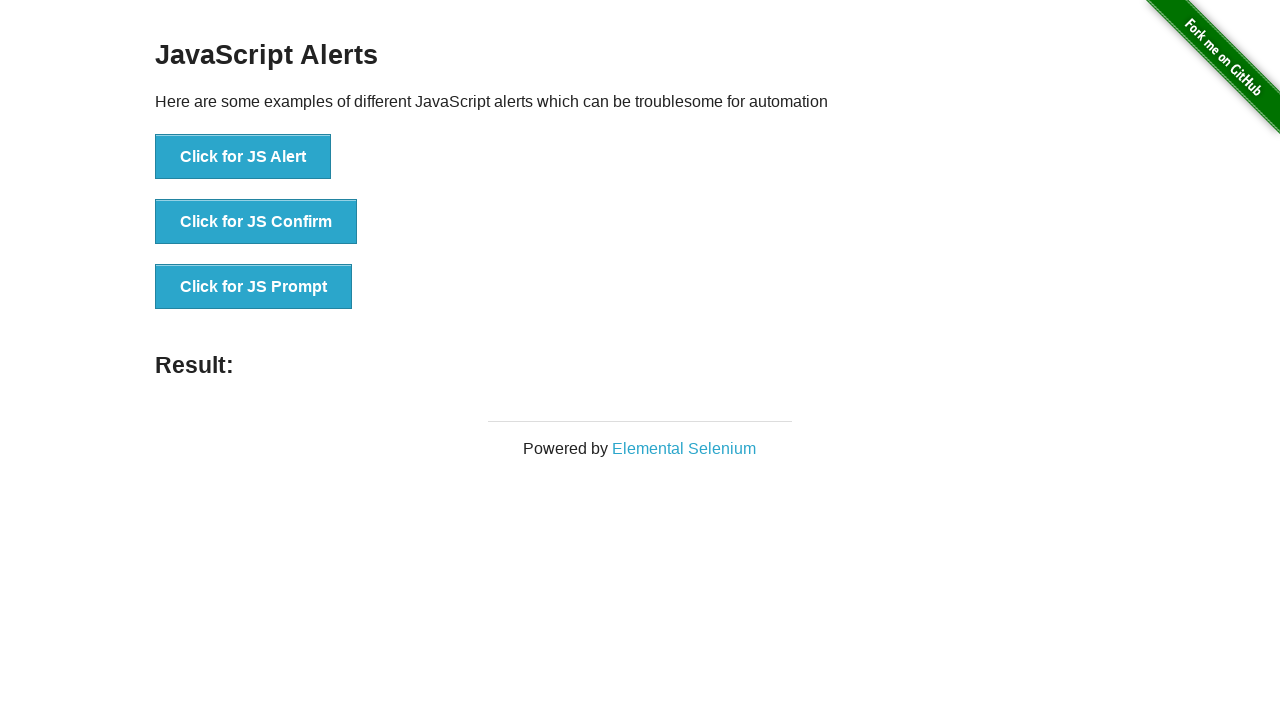

Waited for JavaScript Alerts page header to load
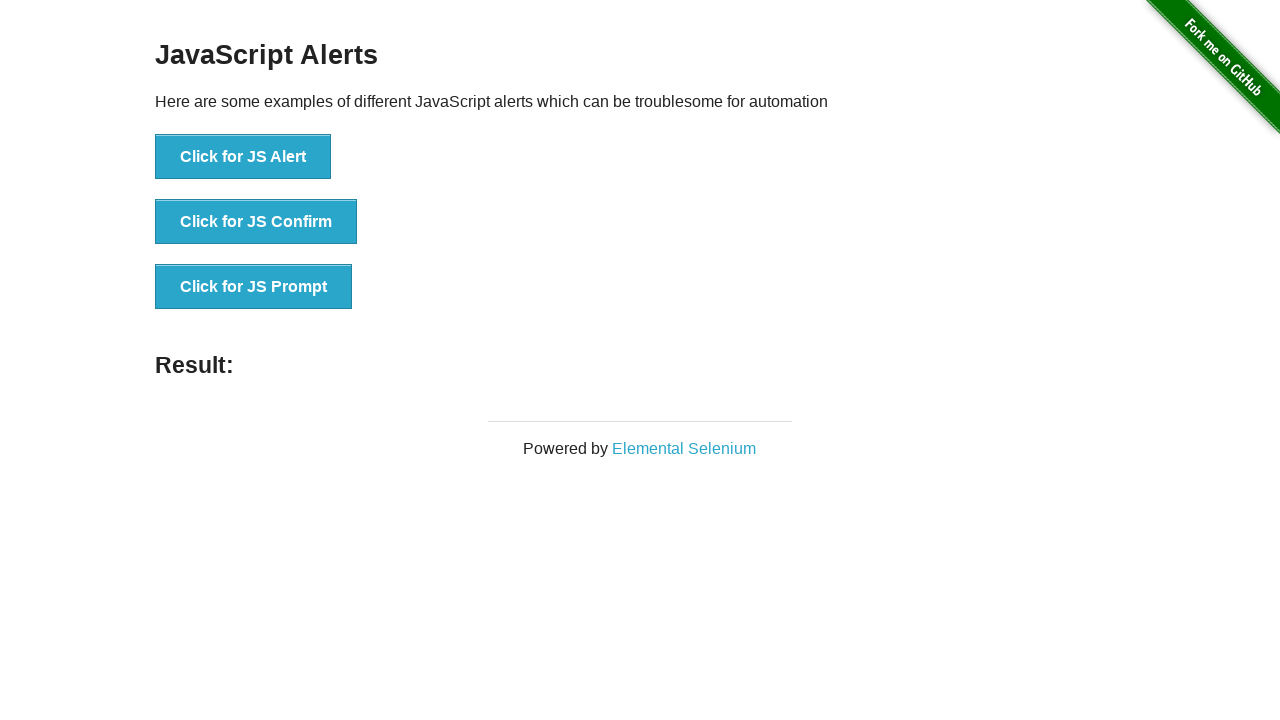

Clicked the 'Click for JS Alert' button at (243, 157) on button:has-text('Click for JS Alert')
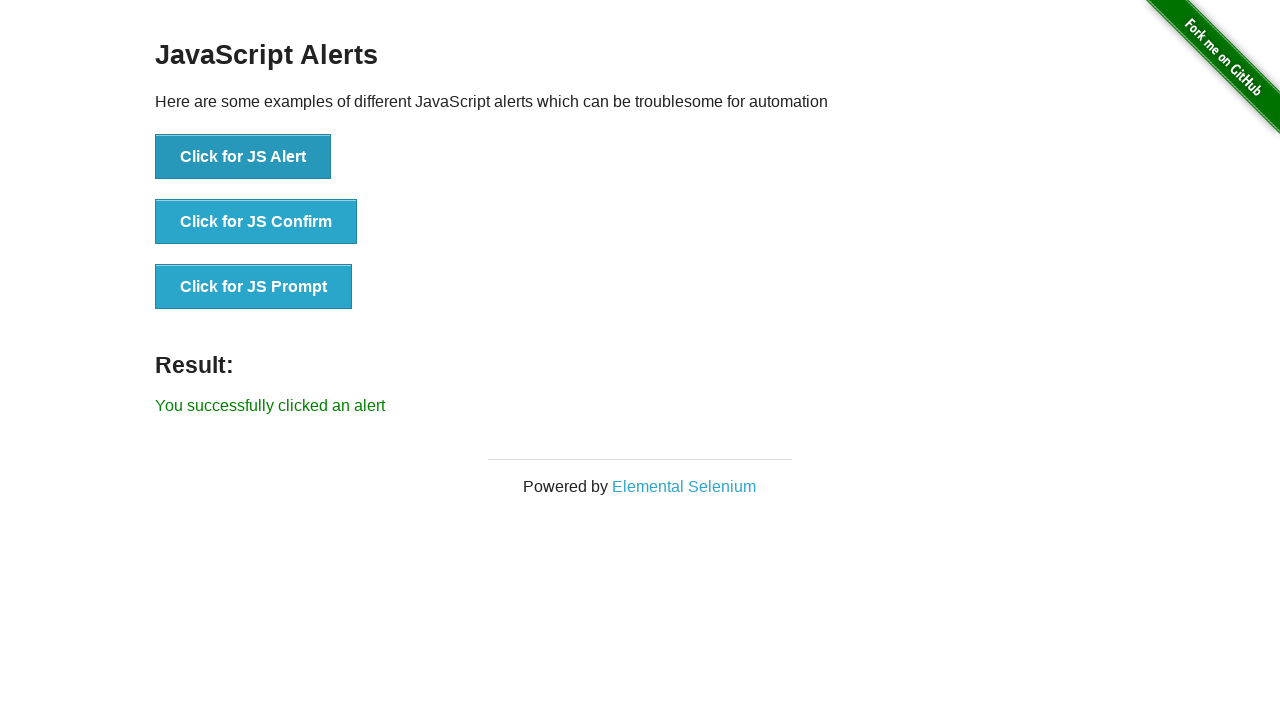

Set up dialog handler to accept alerts
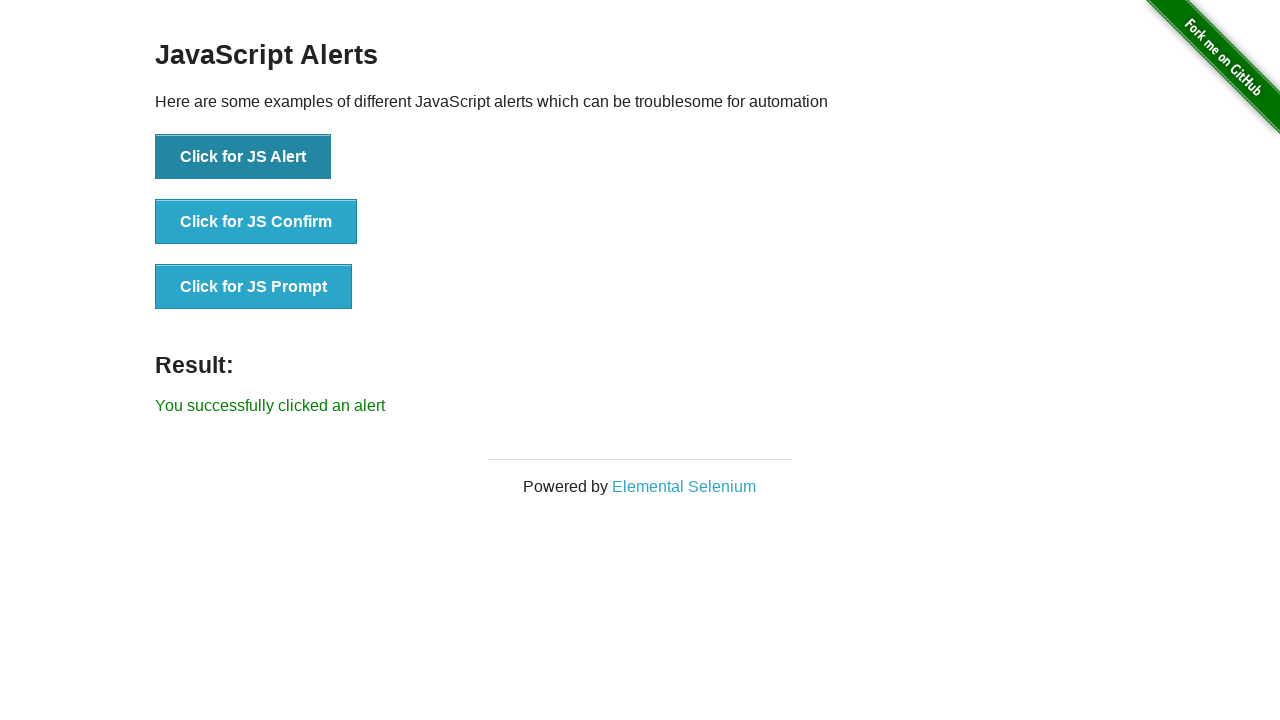

Clicked the alert button again to trigger alert at (243, 157) on button:has-text('Click for JS Alert')
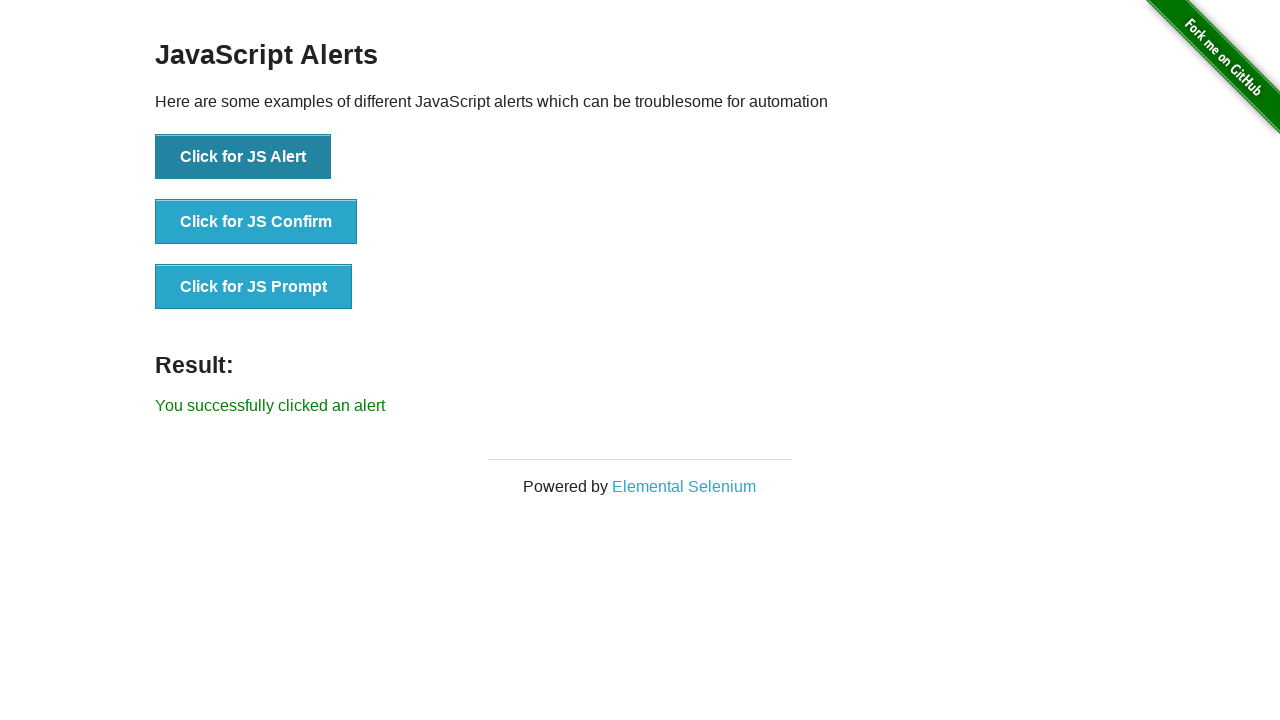

Alert result message appeared on page
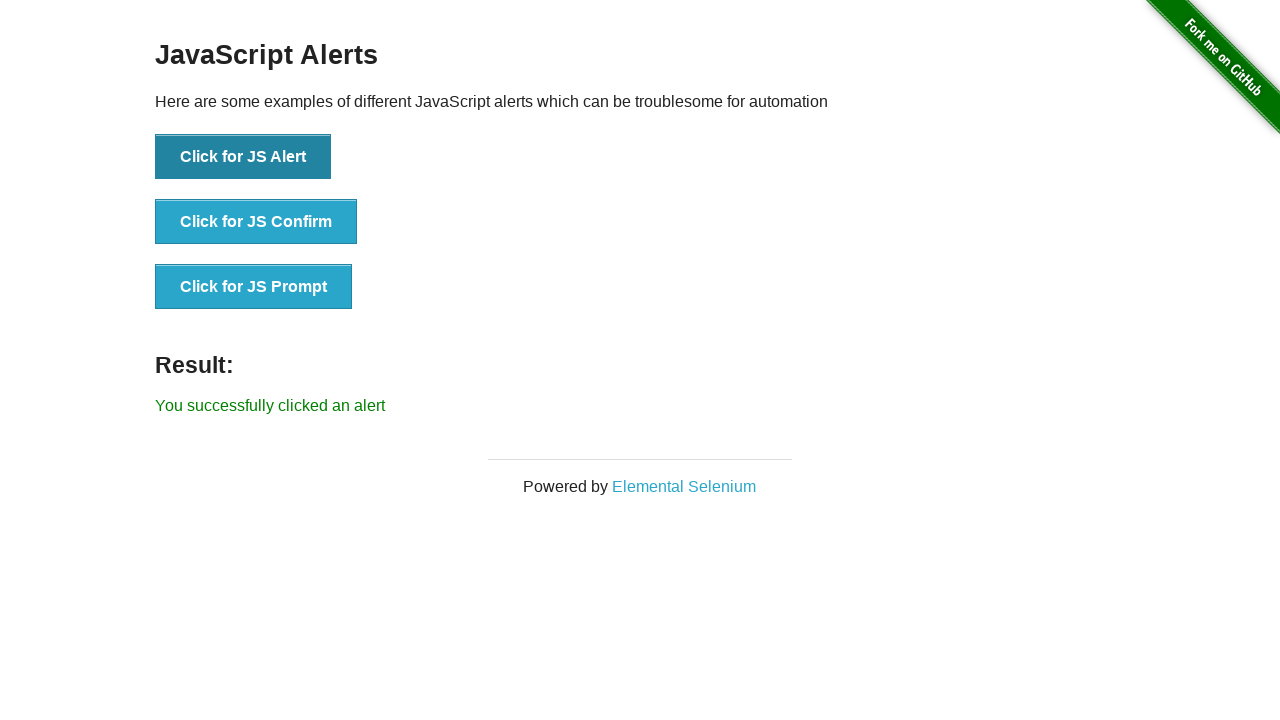

Clicked the 'Click for JS Confirm' button at (256, 222) on button:has-text('Click for JS Confirm')
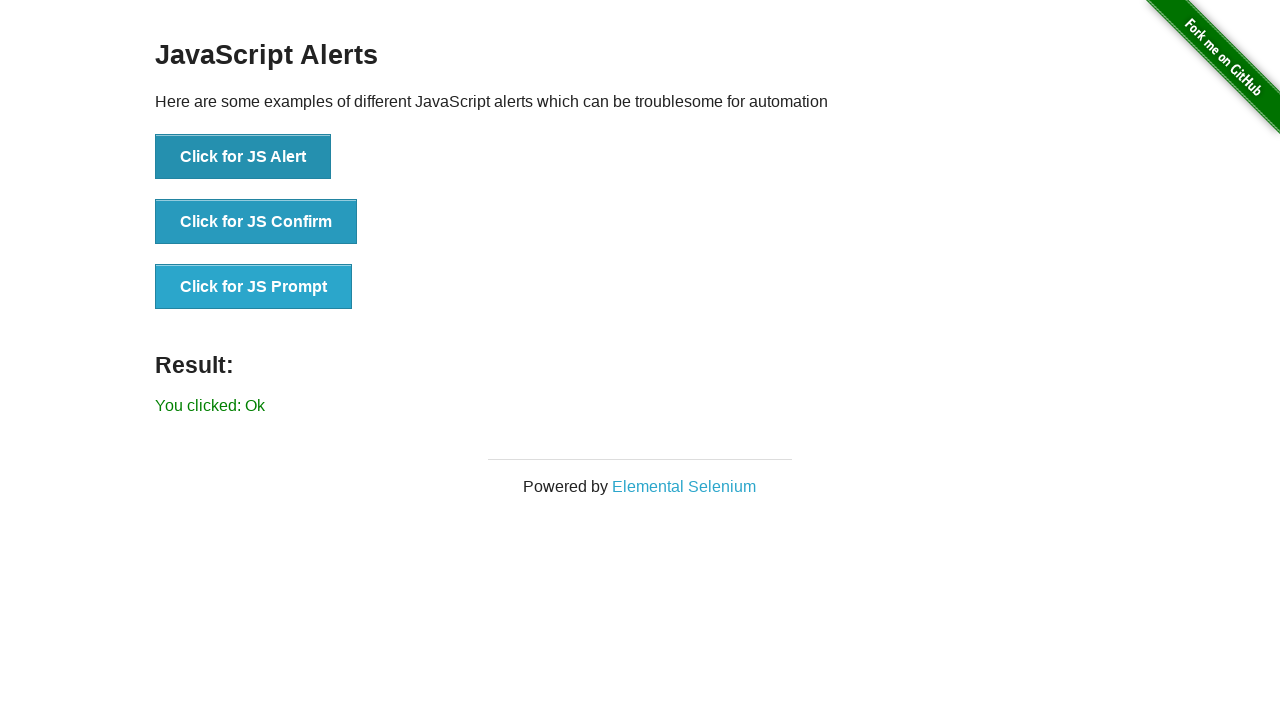

Confirm dialog result message loaded
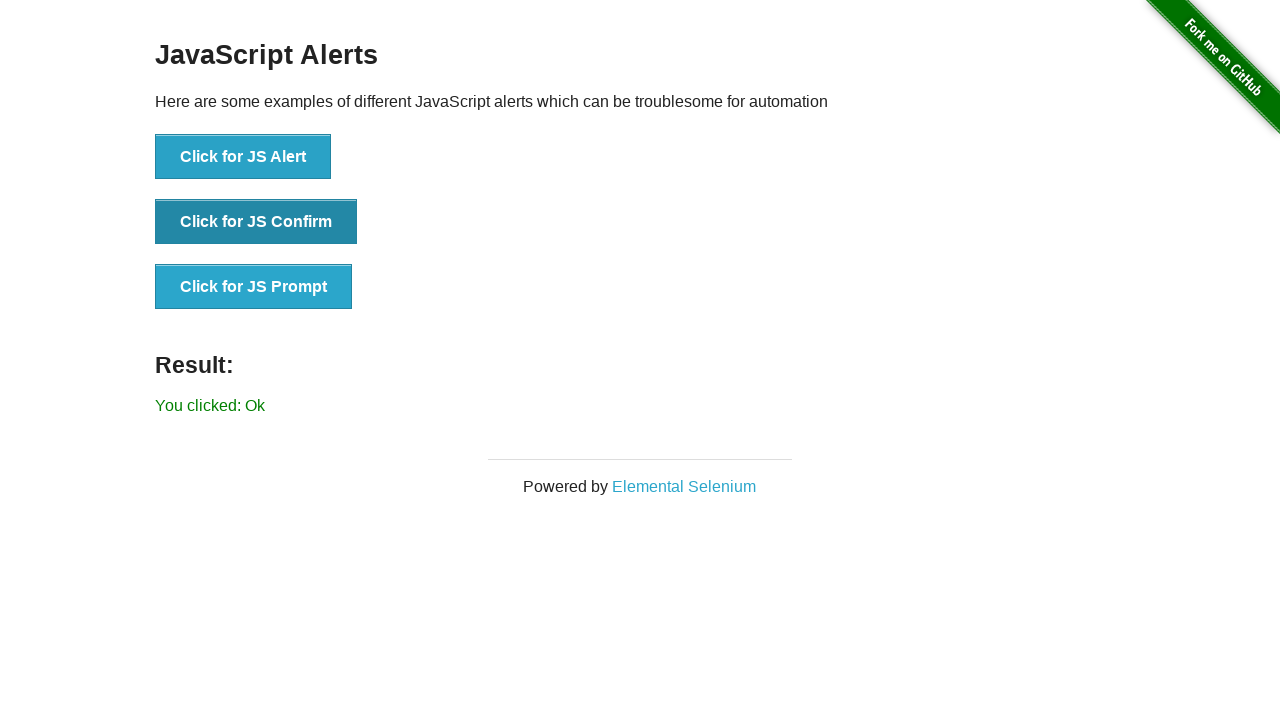

Clicked the 'Click for JS Prompt' button at (254, 287) on button:has-text('Click for JS Prompt')
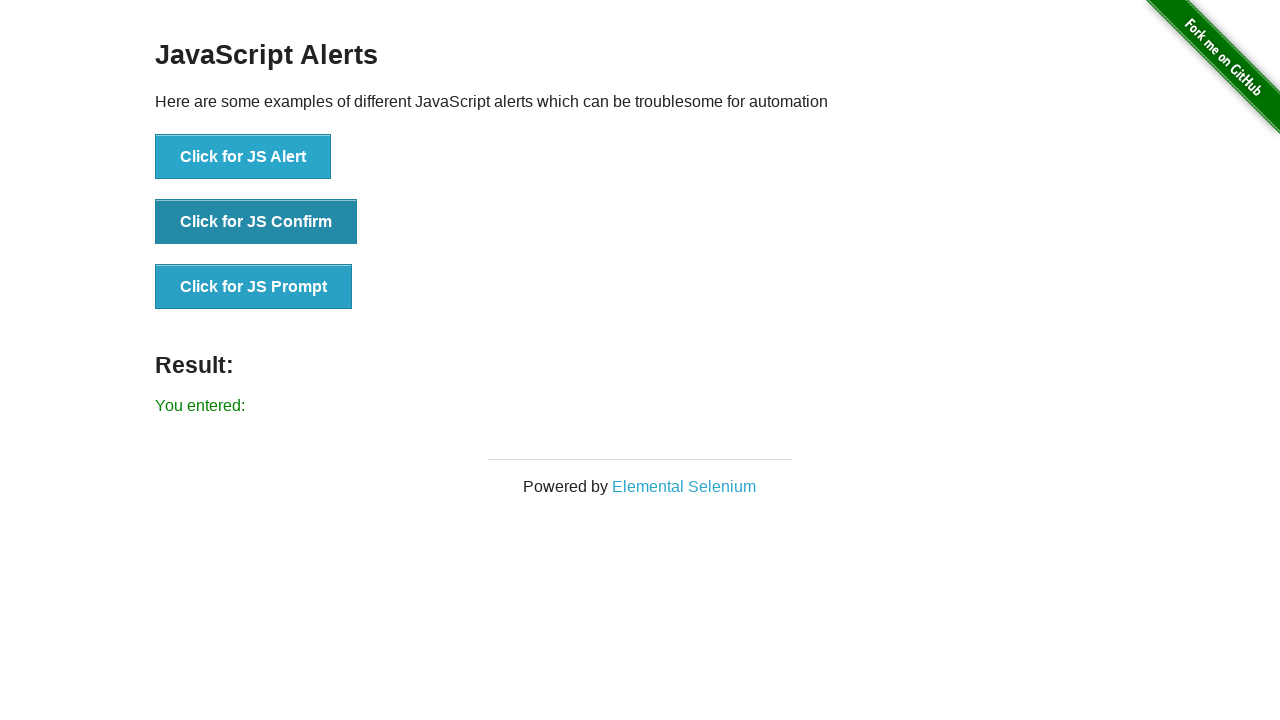

Prompt dialog result message appeared
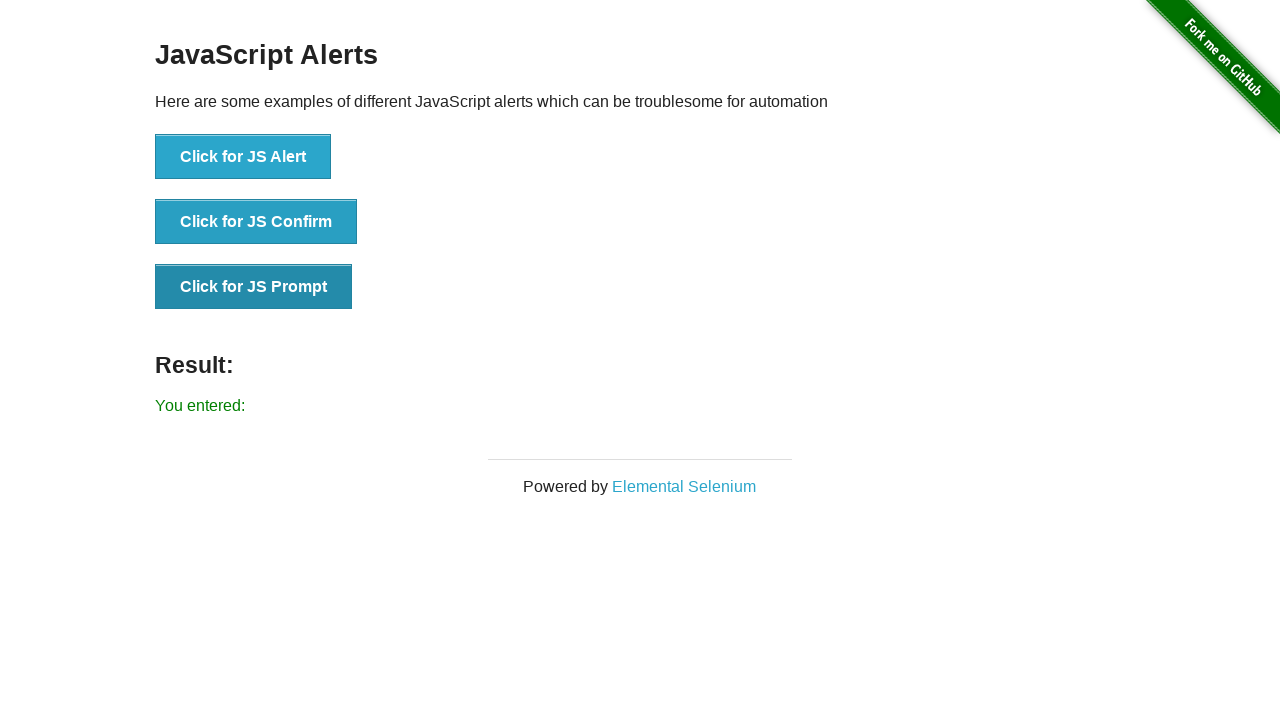

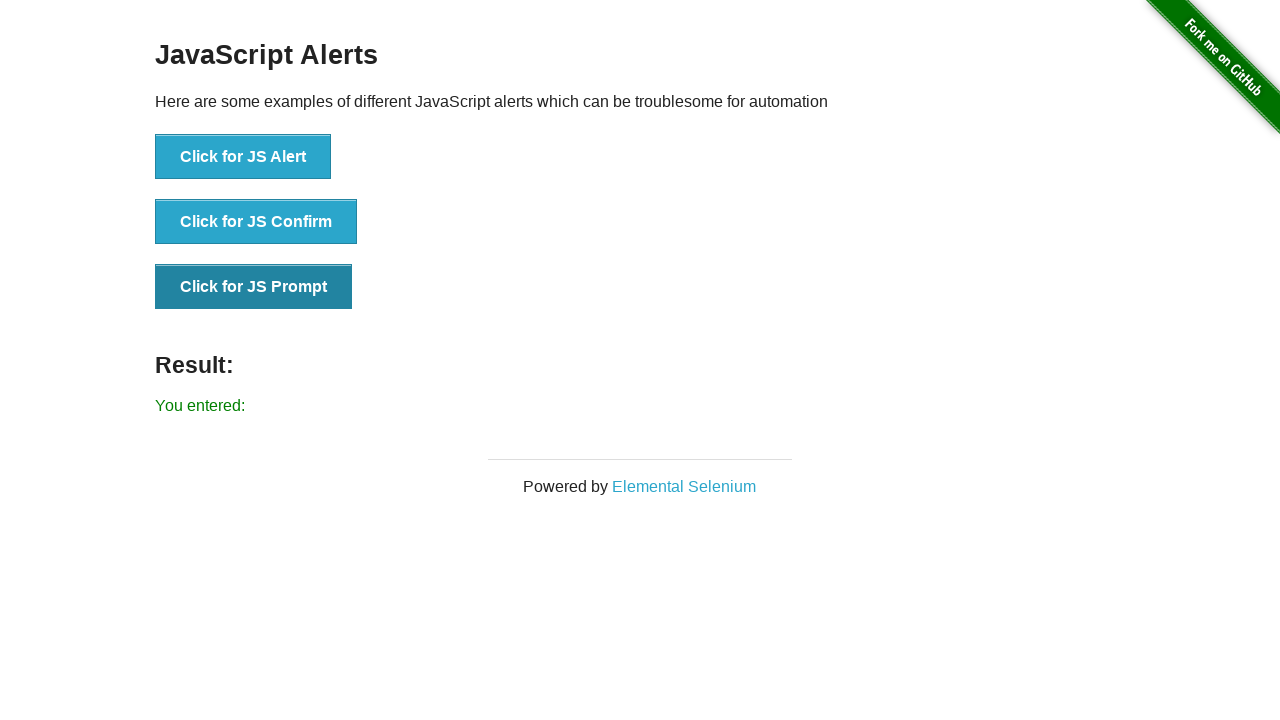